Navigates to a form page and checks the state of checkbox elements to verify their default checked status

Starting URL: https://echoecho.com/htmlforms10.htm

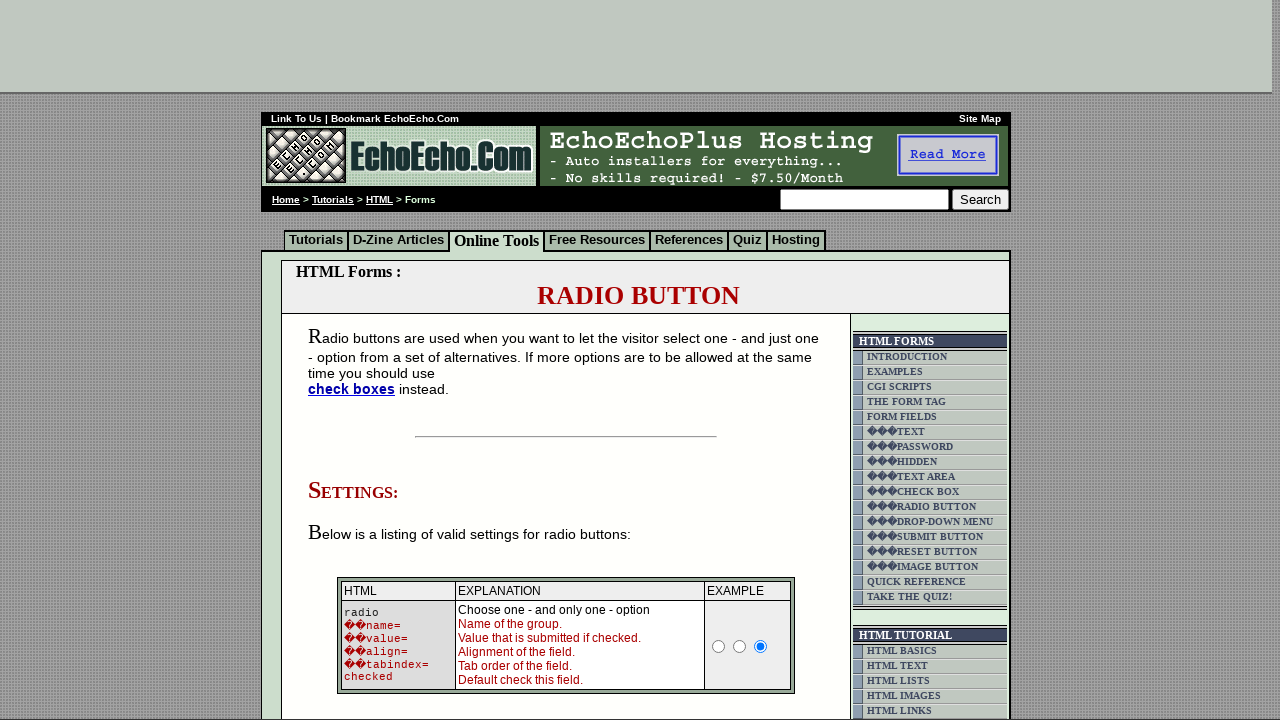

Navigated to form page at https://echoecho.com/htmlforms10.htm
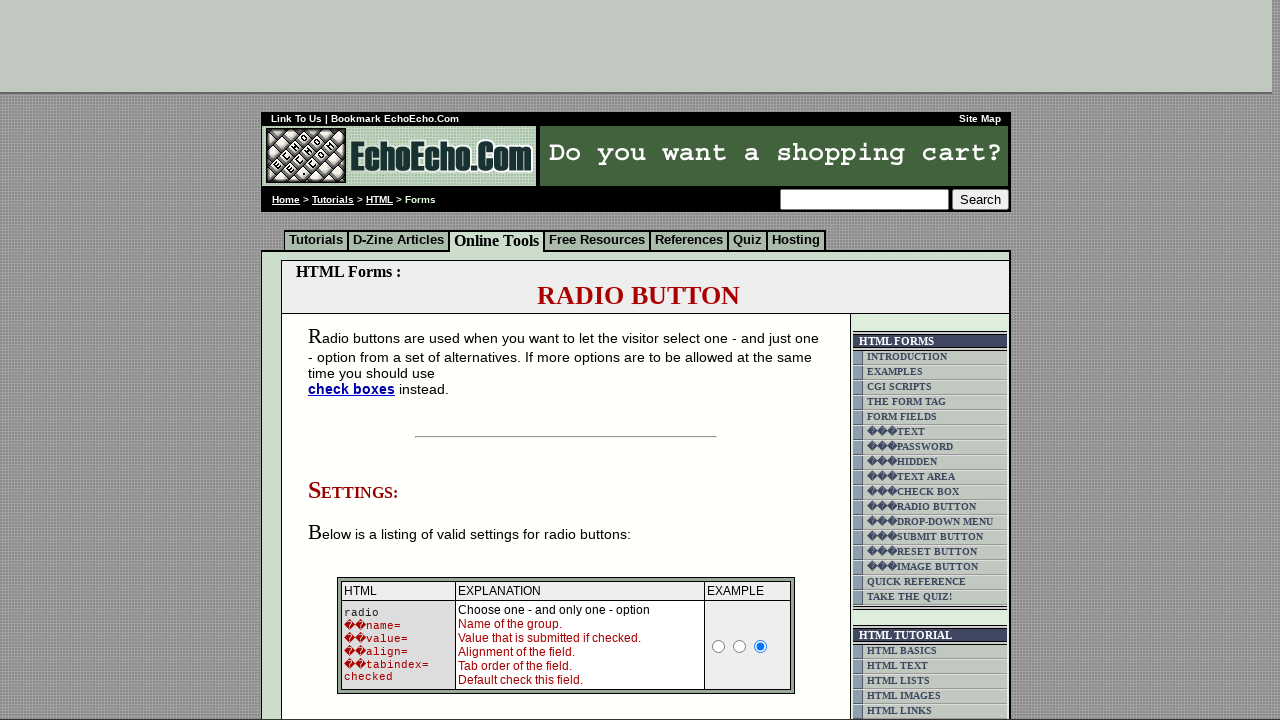

Retrieved checked attribute status for Butter checkbox
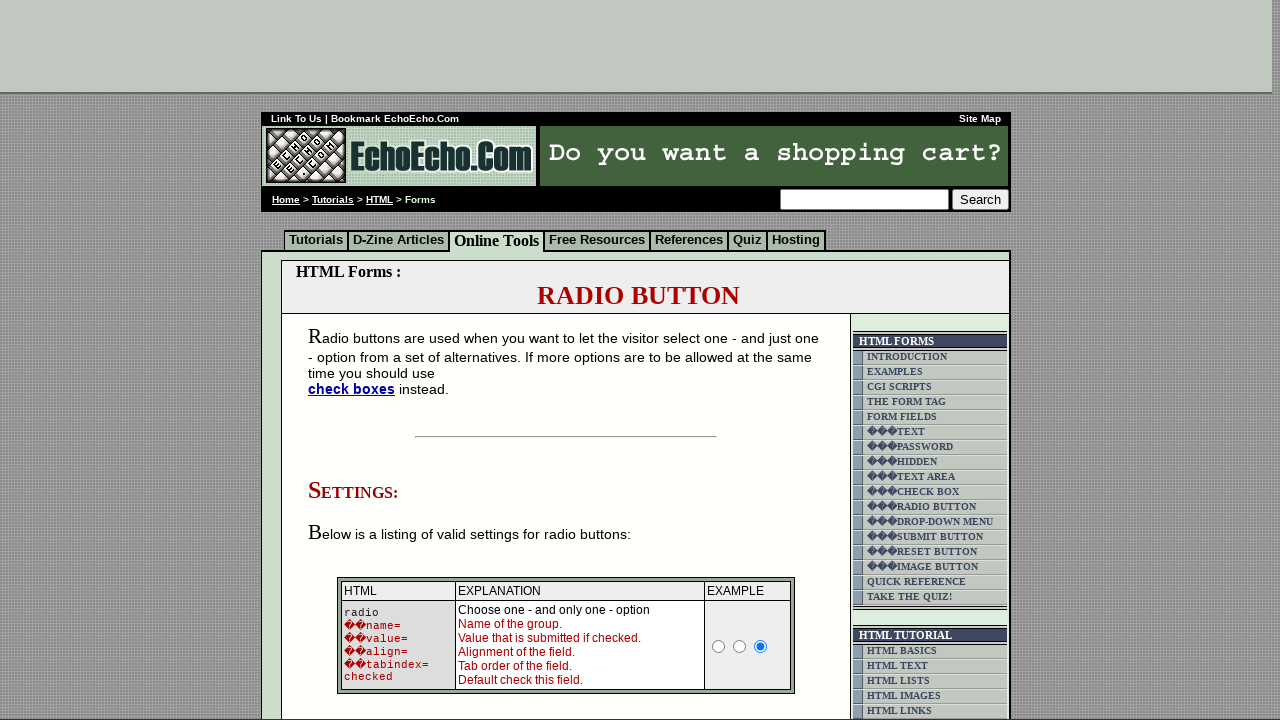

Retrieved checked attribute status for Milk checkbox
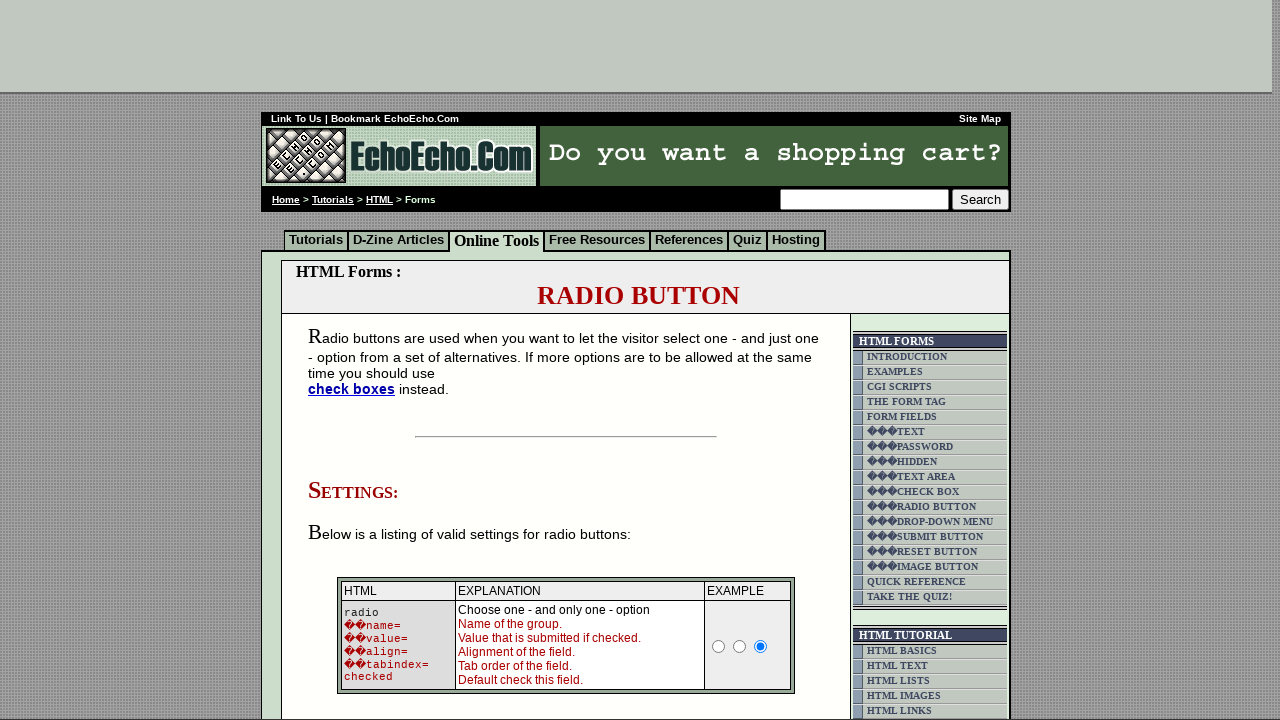

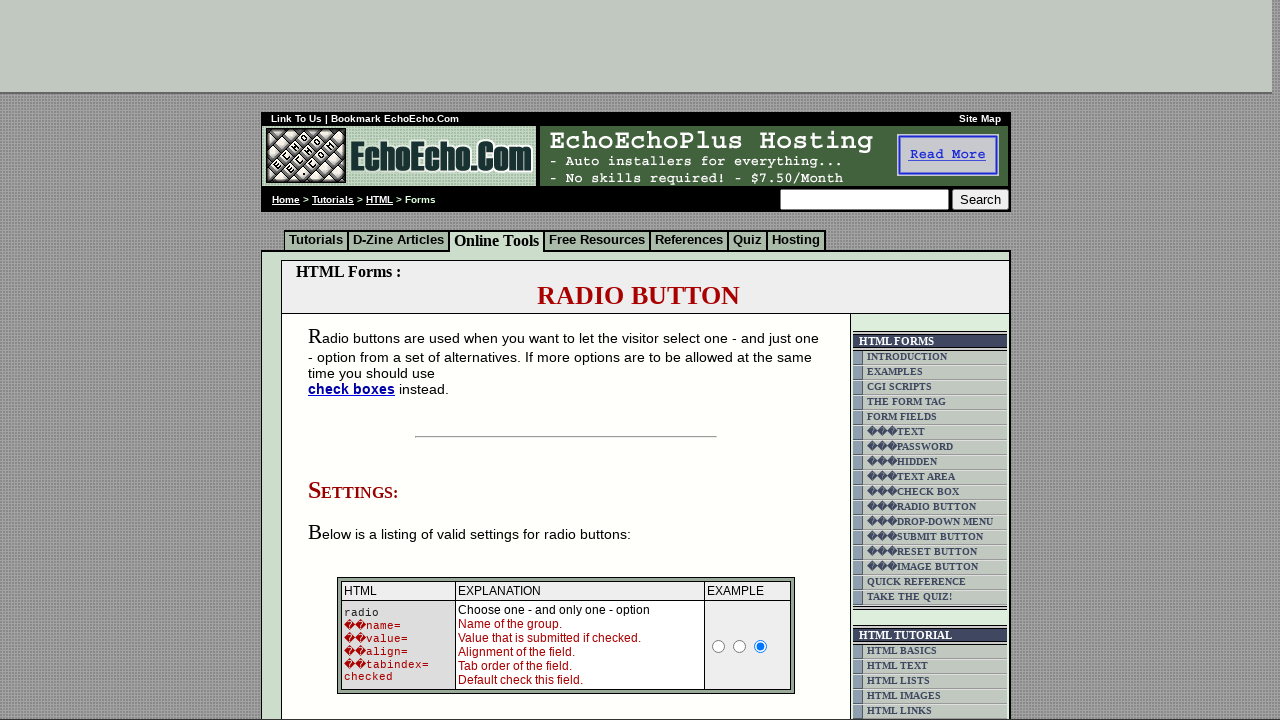